Clicks the Team submenu link and verifies Oliver Schade's name is displayed

Starting URL: http://www.99-bottles-of-beer.net/

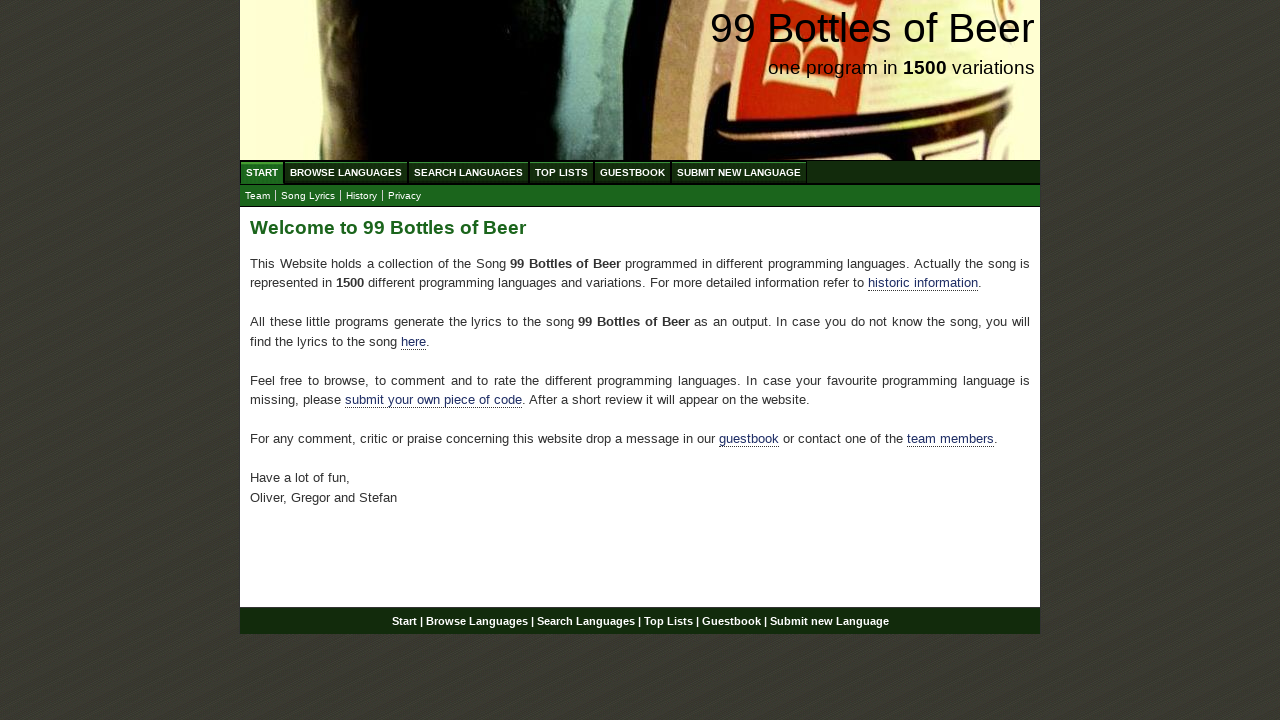

Clicked Team submenu link at (258, 196) on xpath=//ul[@id='submenu']//a[@href='team.html']
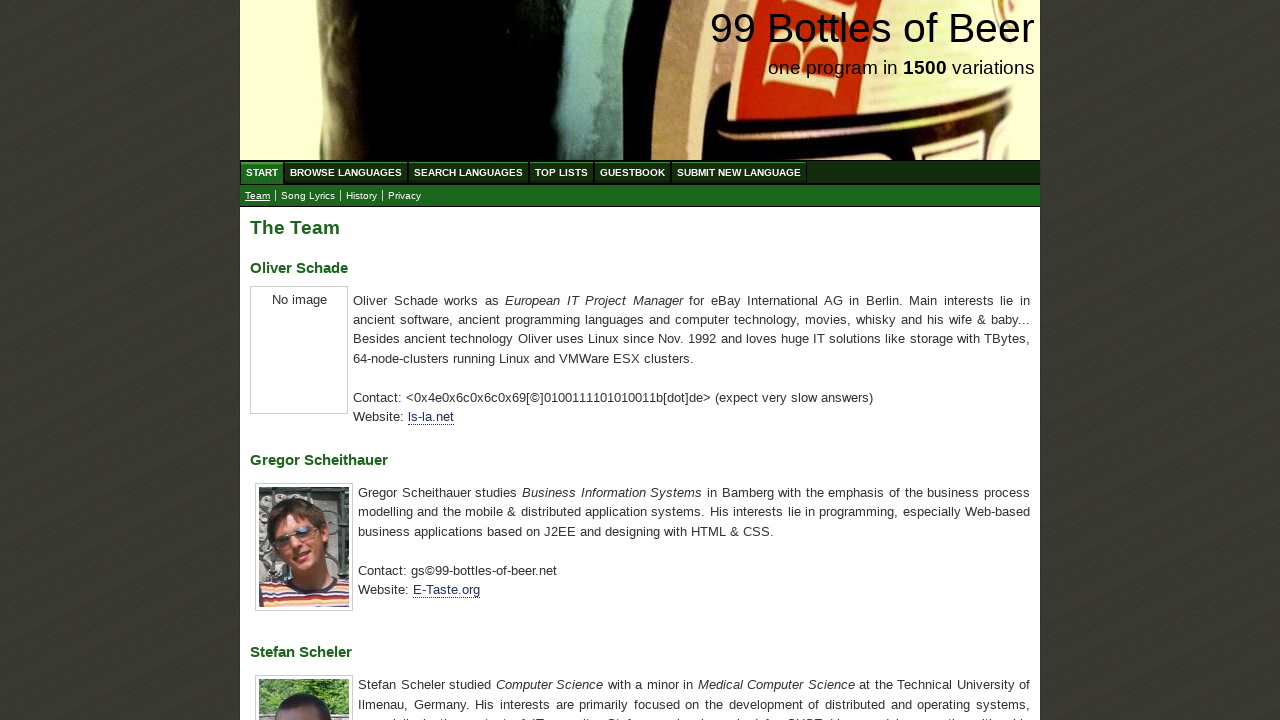

Verified Oliver Schade's name is displayed
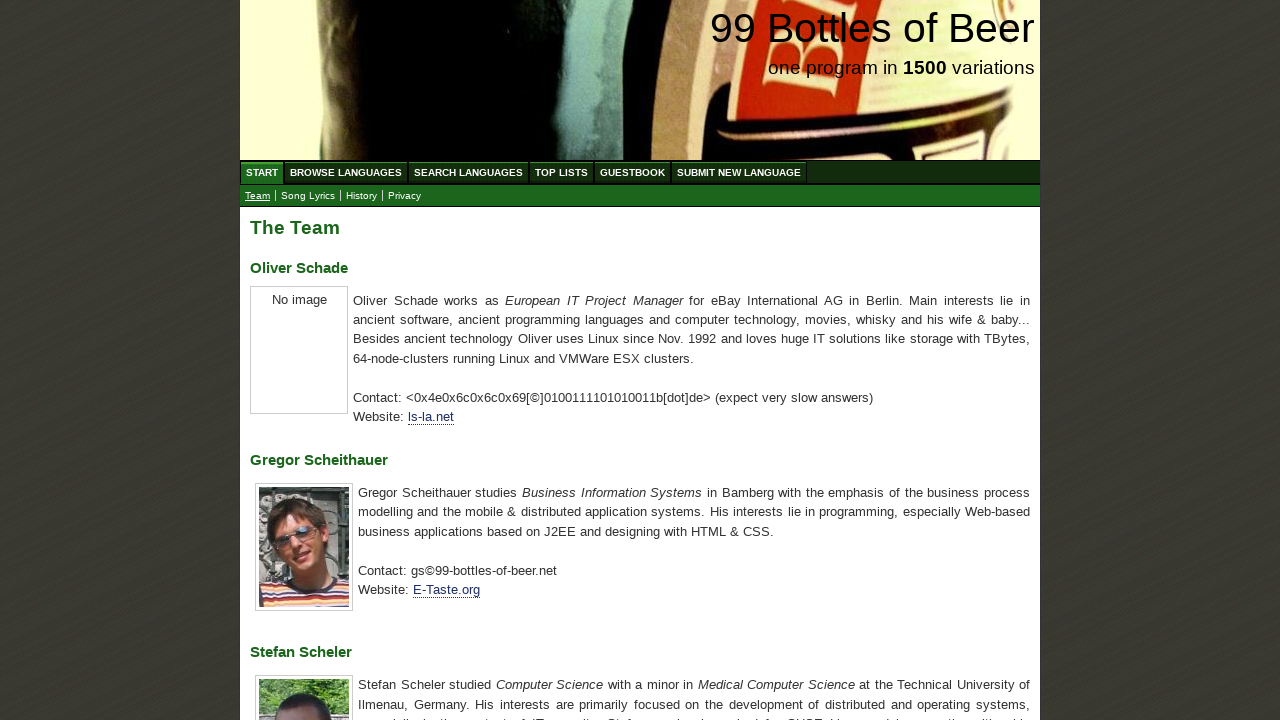

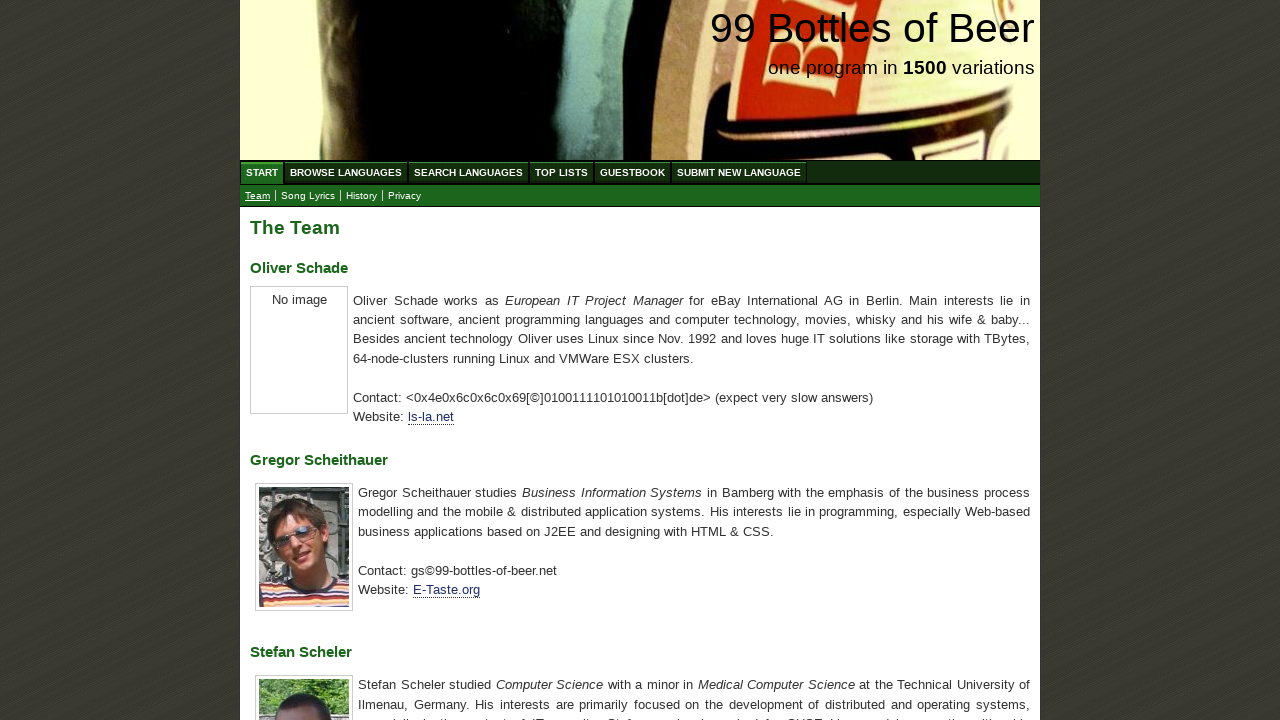